Tests adding a todo item by clicking the input field, filling it with text, and pressing Enter

Starting URL: https://demo.playwright.dev/todomvc/#/

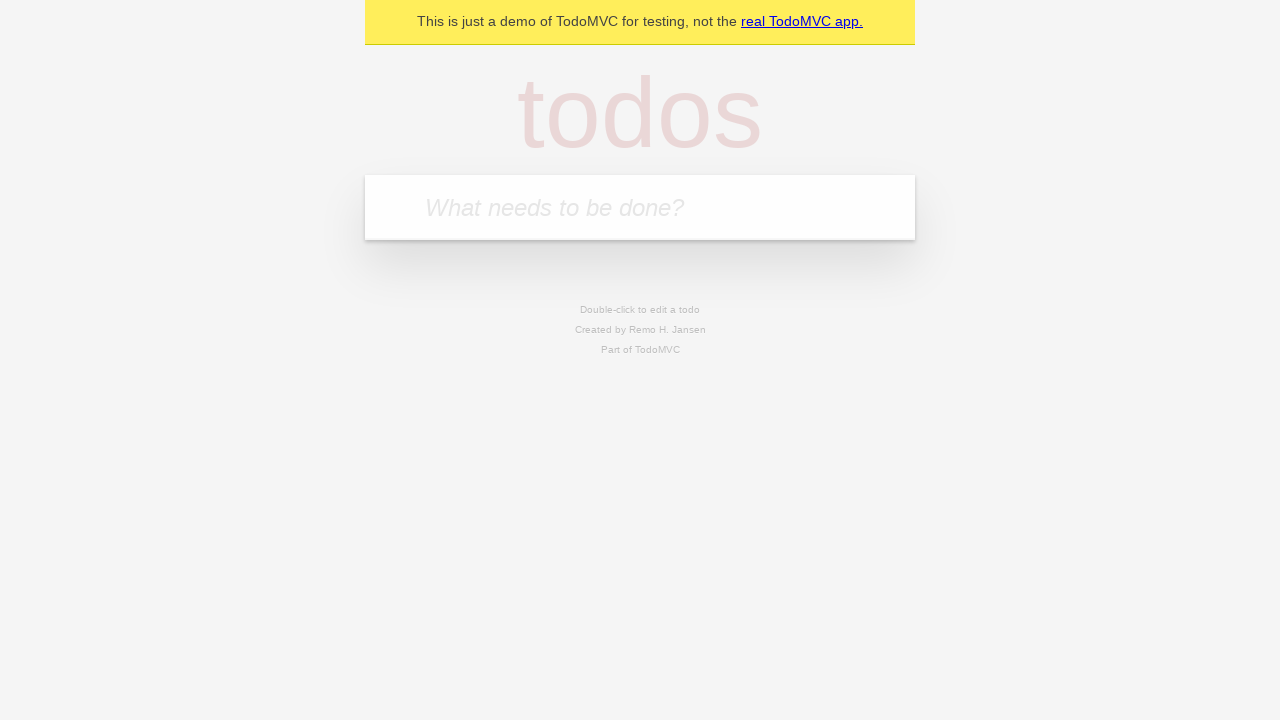

Clicked on the todo input field at (640, 207) on internal:attr=[placeholder="What needs to be done?"i]
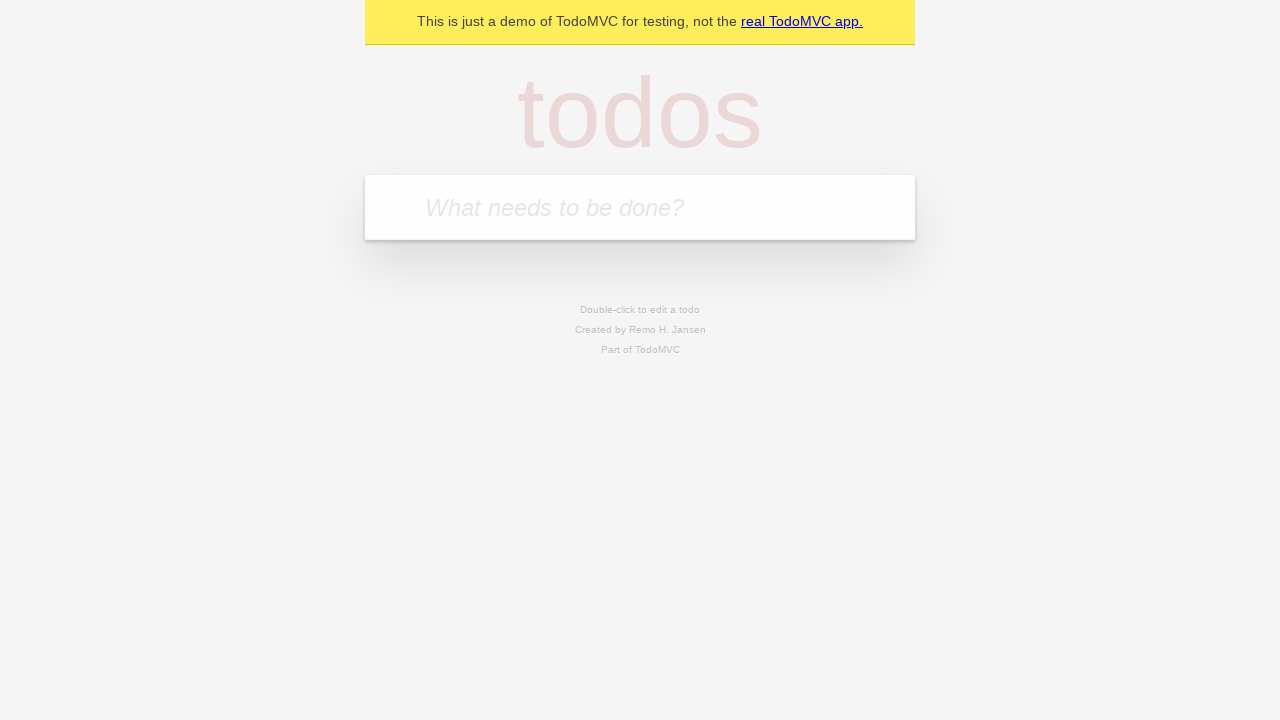

Filled todo input with 'Создать первый сценарий playwright' on internal:attr=[placeholder="What needs to be done?"i]
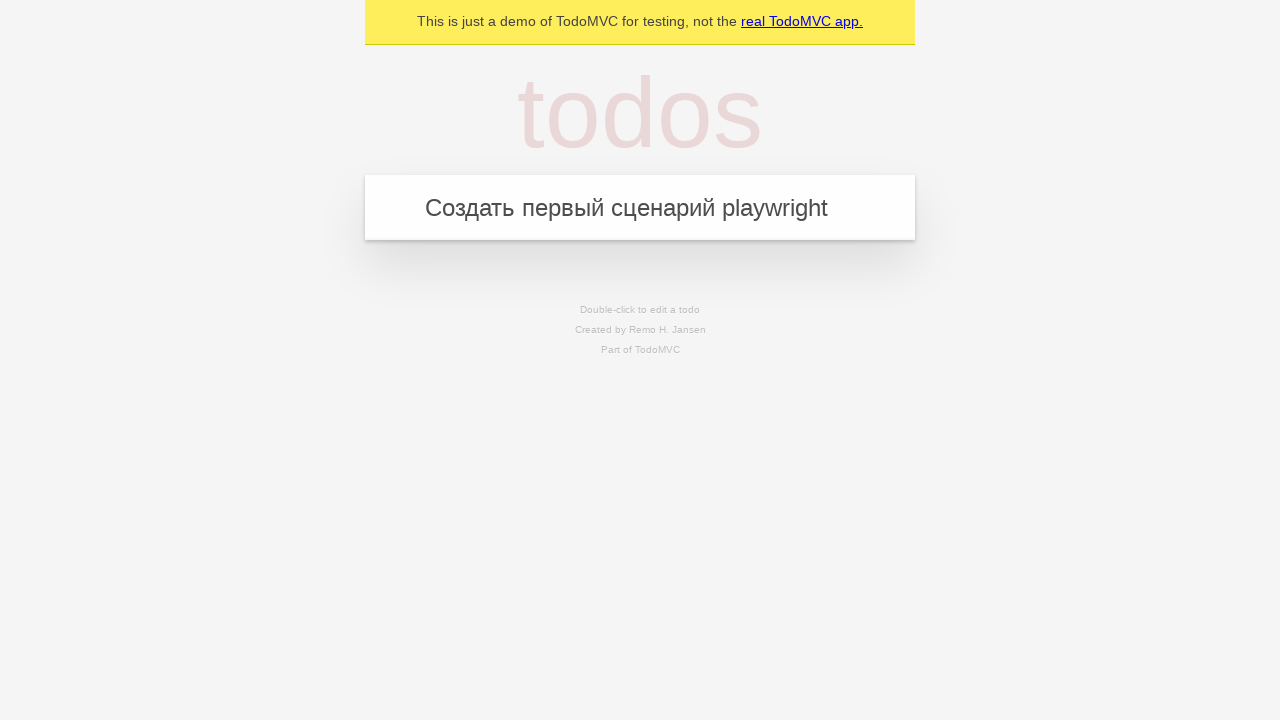

Pressed Enter to add the todo item on internal:attr=[placeholder="What needs to be done?"i]
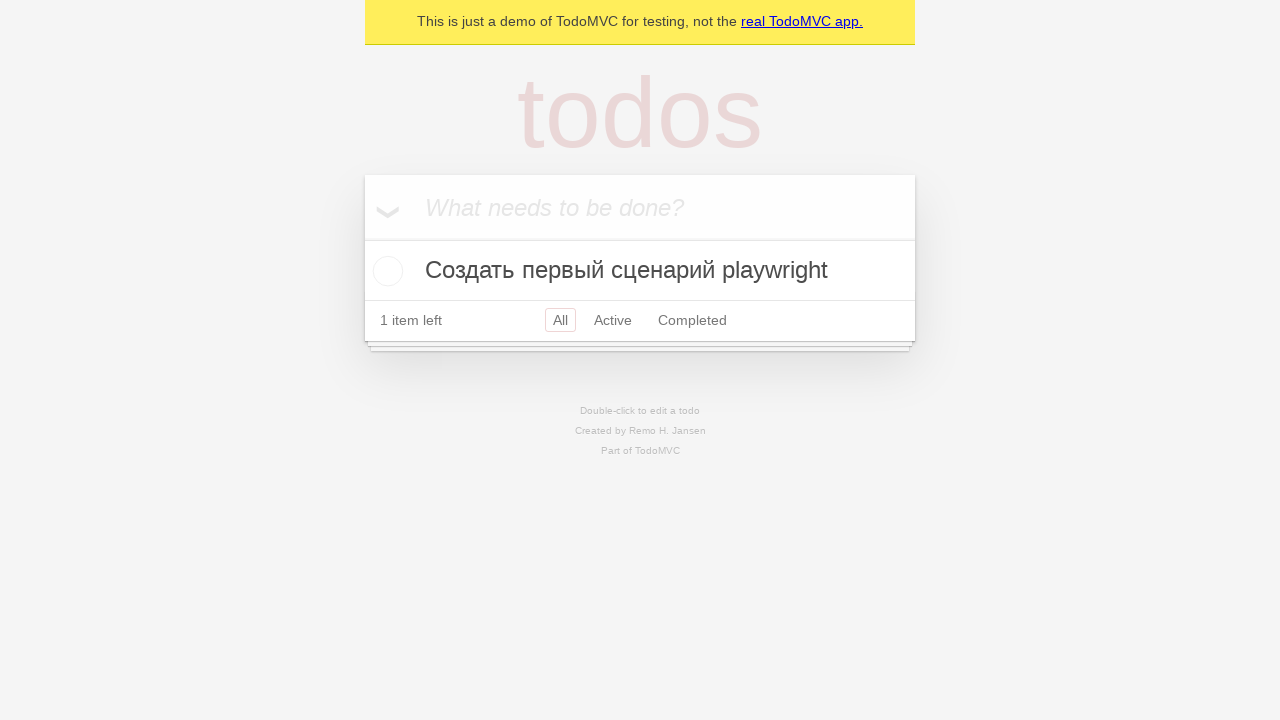

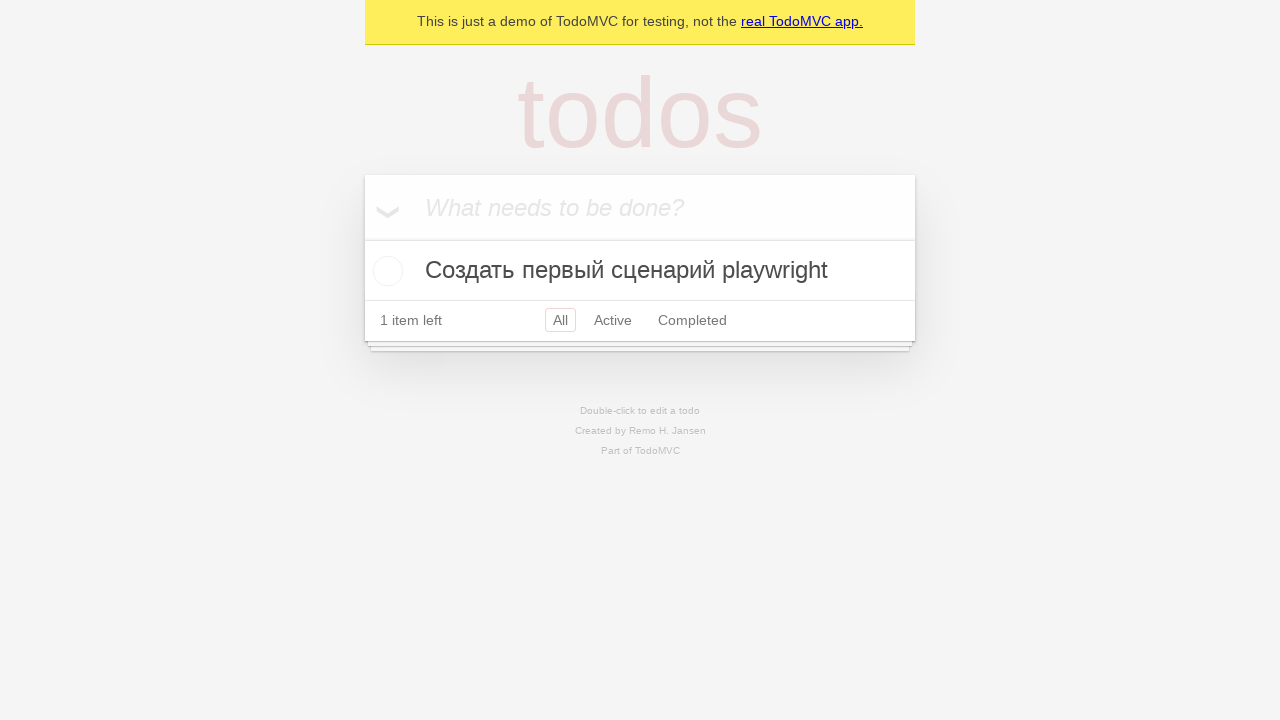